Clicks on the disciplines menu item and verifies navigation to the disciplines page

Starting URL: https://brasilescola.uol.com.br/

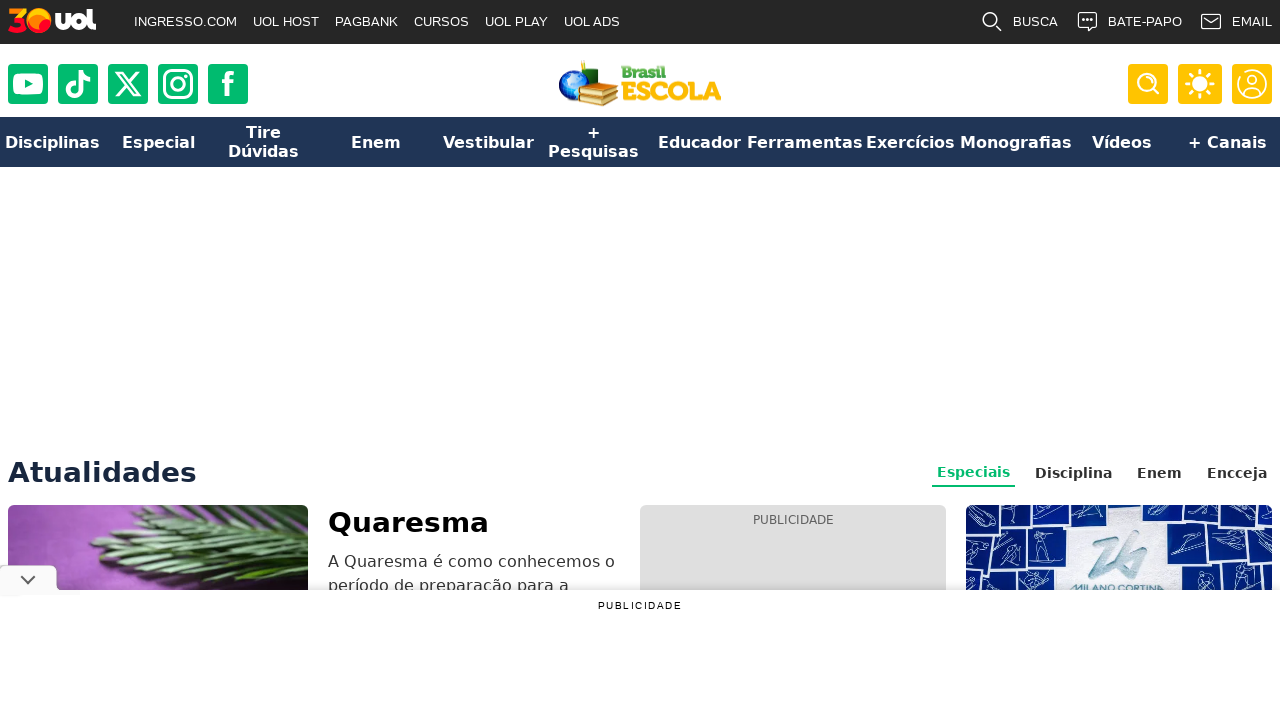

Clicked on the disciplines menu item at (53, 142) on .menu-item-link
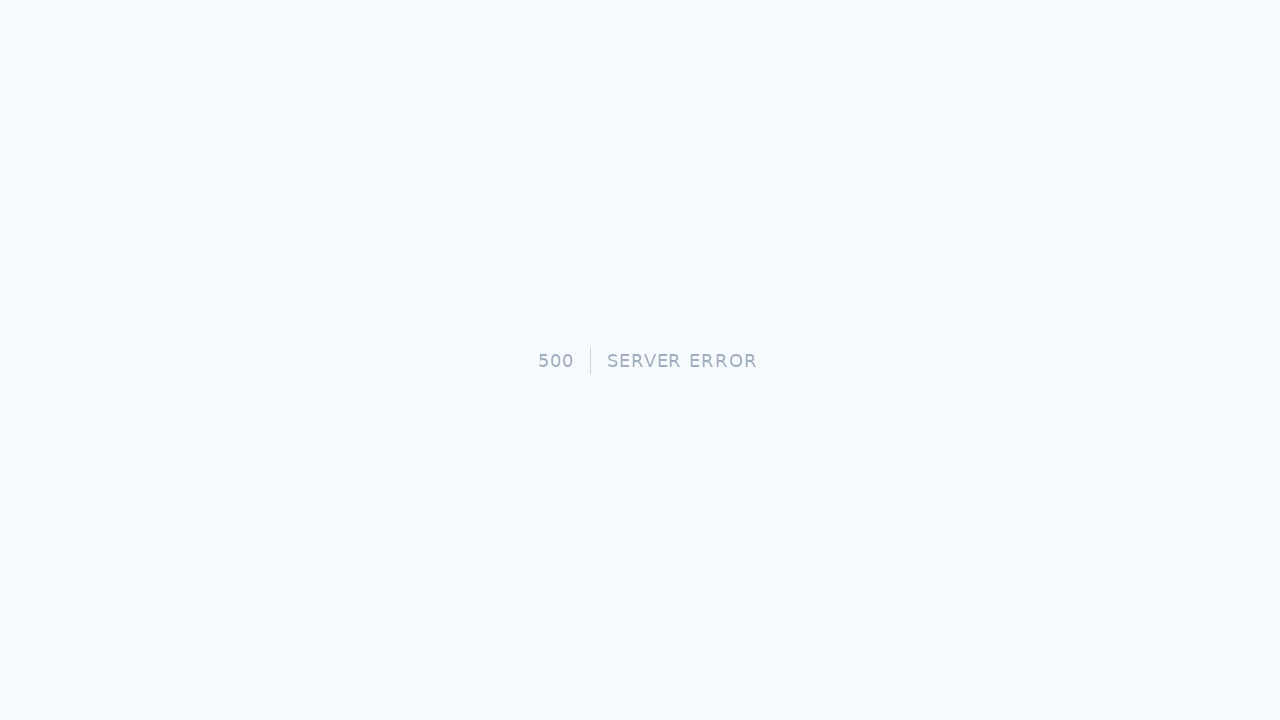

Verified navigation to disciplines page
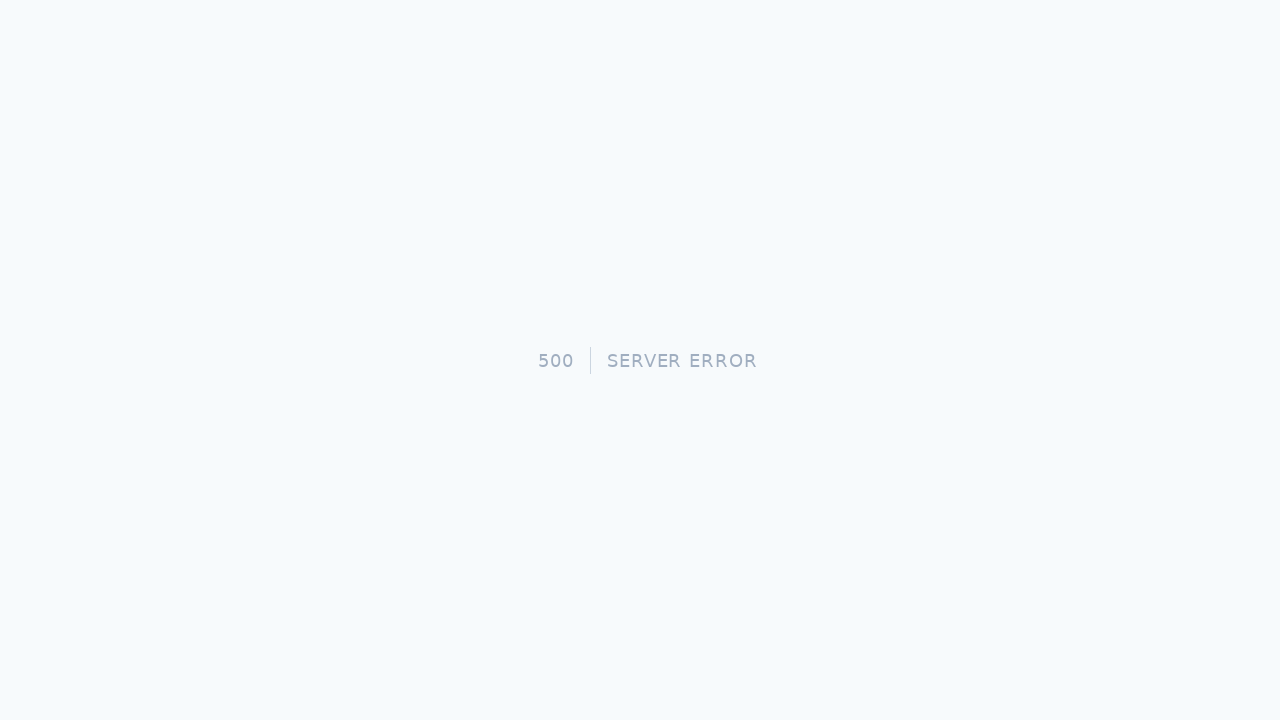

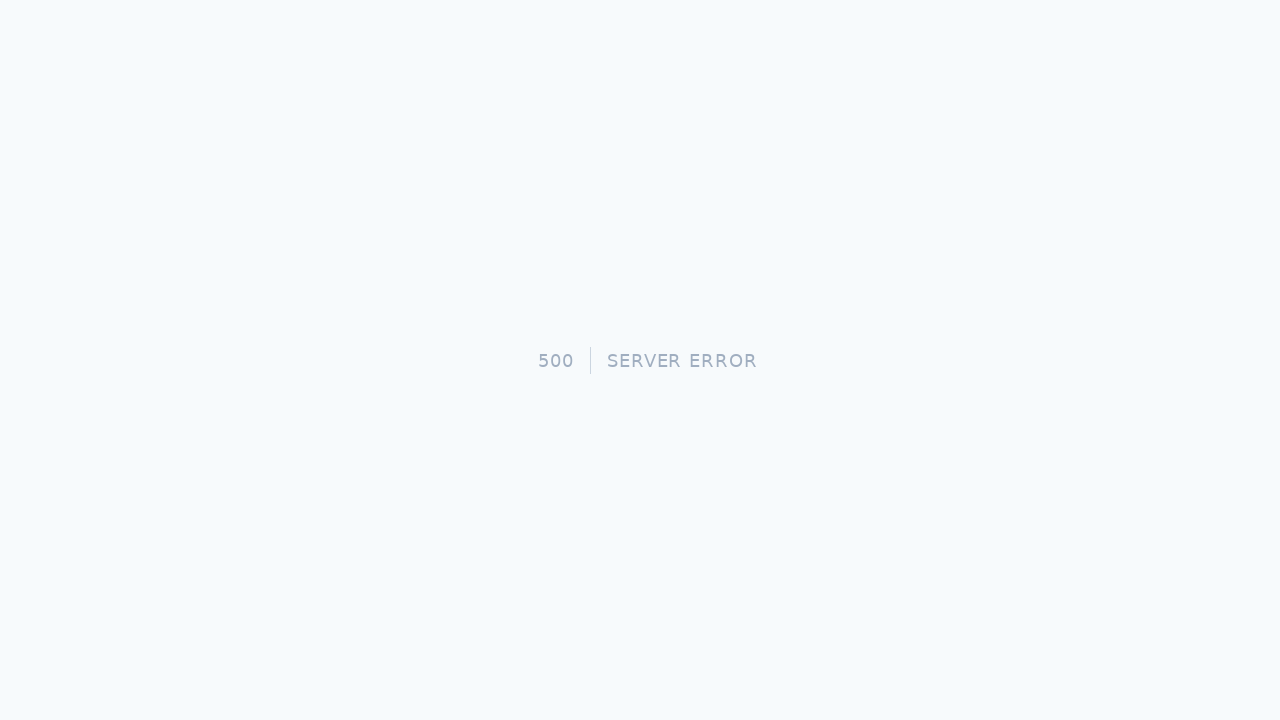